Tests dropdown/listbox functionality on a registration form by selecting a skill from the Skills dropdown and selecting a date of birth (year, month, day) from respective dropdowns

Starting URL: https://demo.automationtesting.in/Register.html

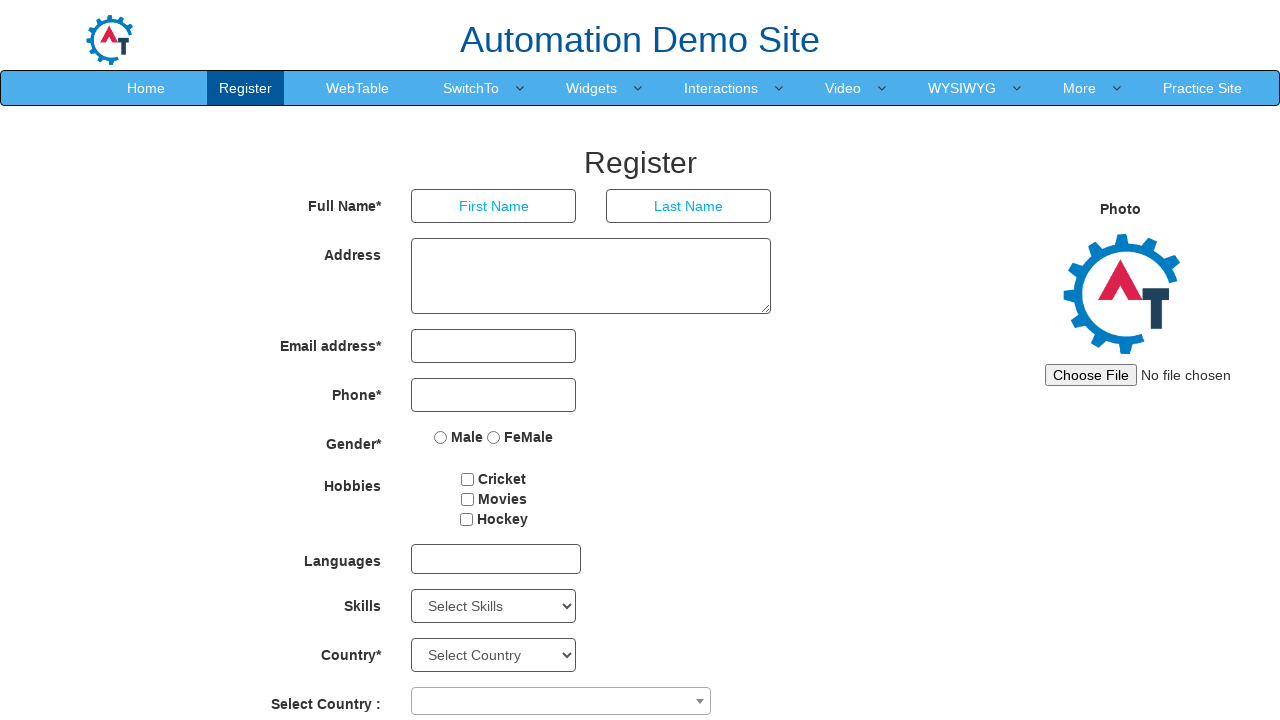

Waited for Skills dropdown to load
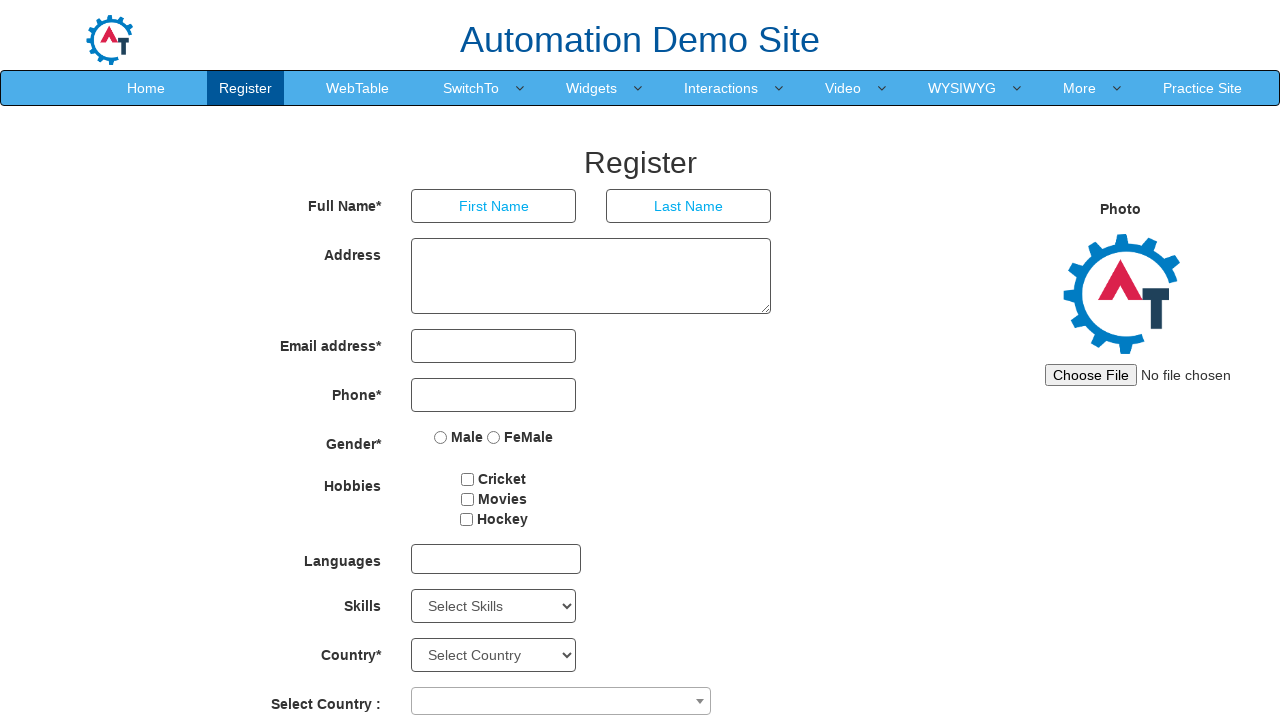

Selected 'APIs' from Skills dropdown on #Skills
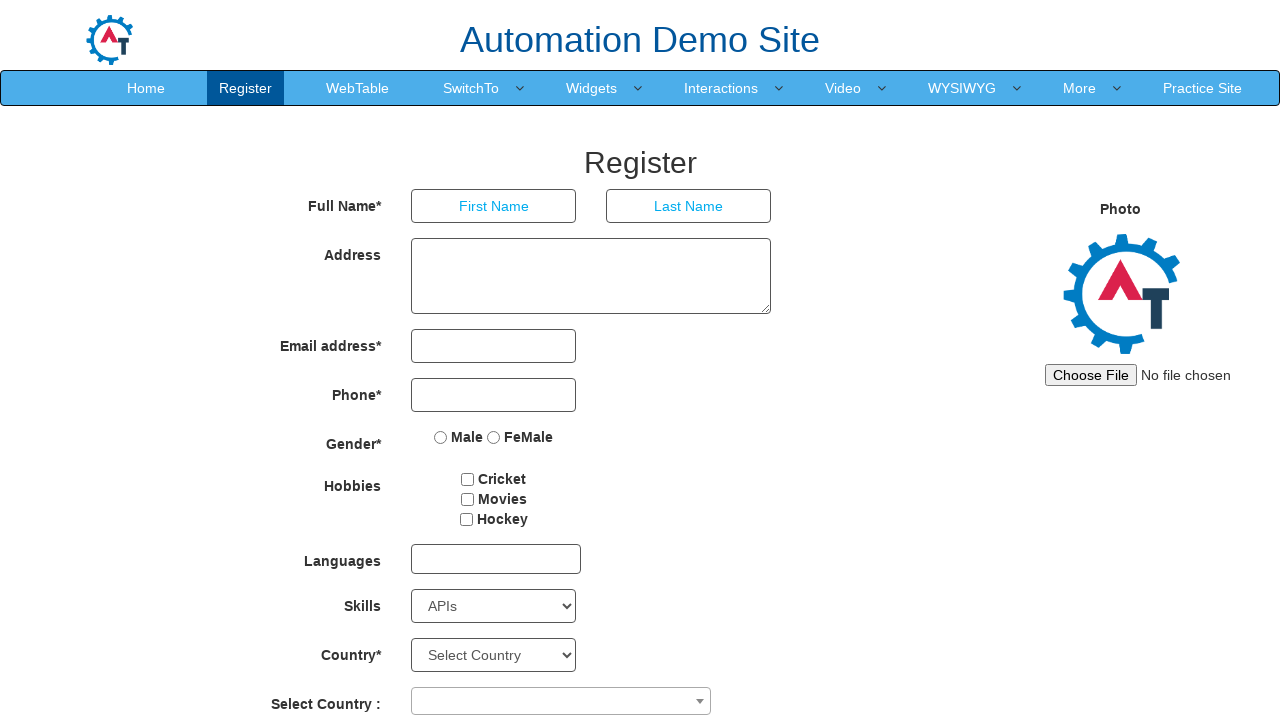

Selected year '1923' from year dropdown on #yearbox
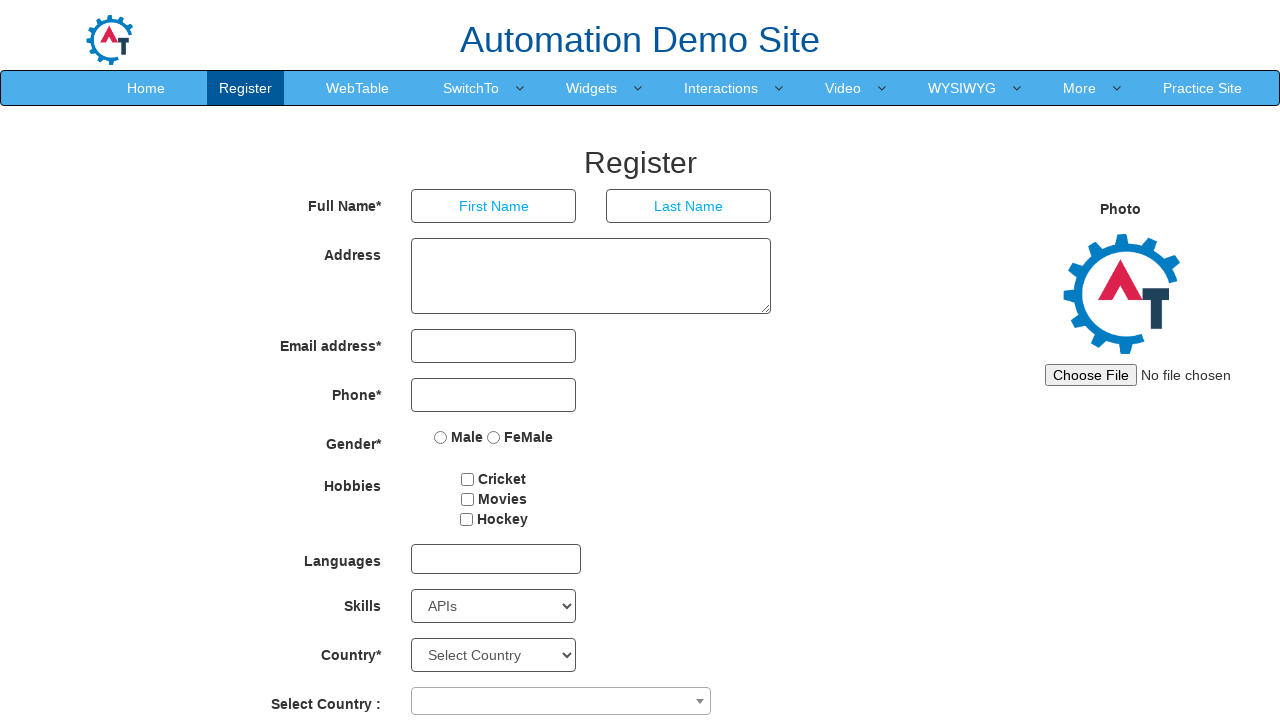

Selected month 'June' from month dropdown on select[placeholder='Month']
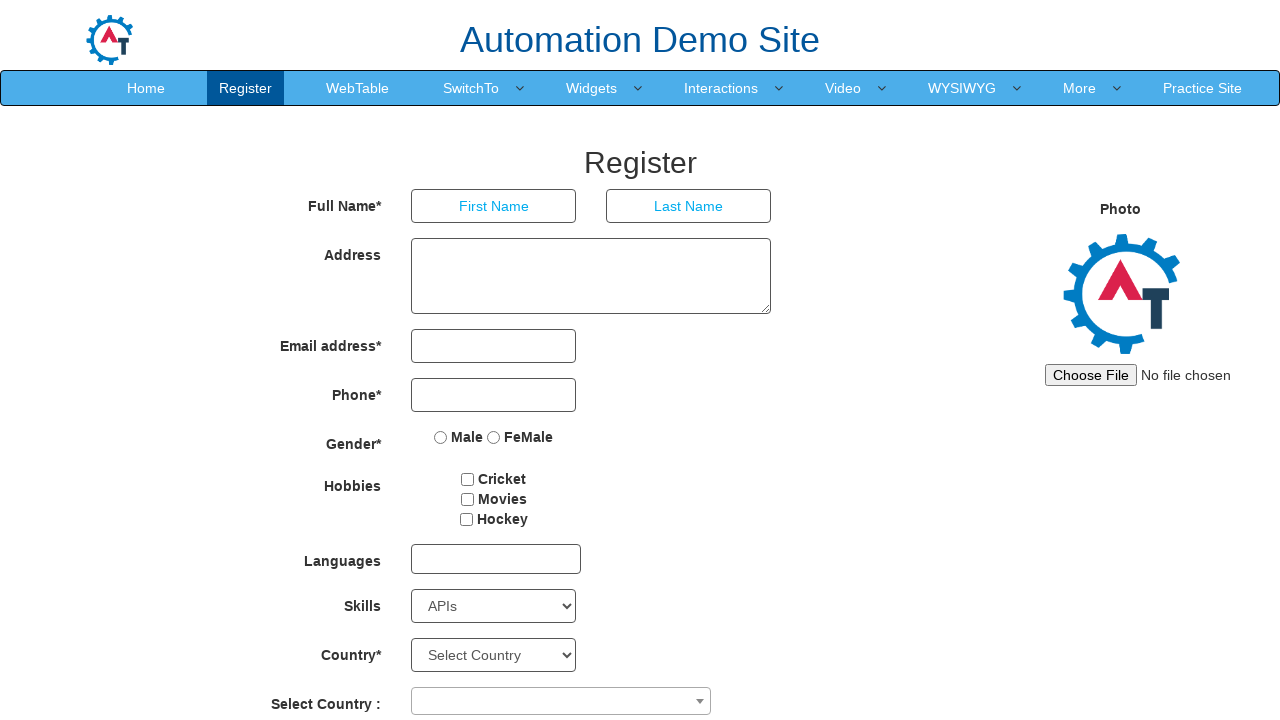

Selected day '8' from day dropdown on #daybox
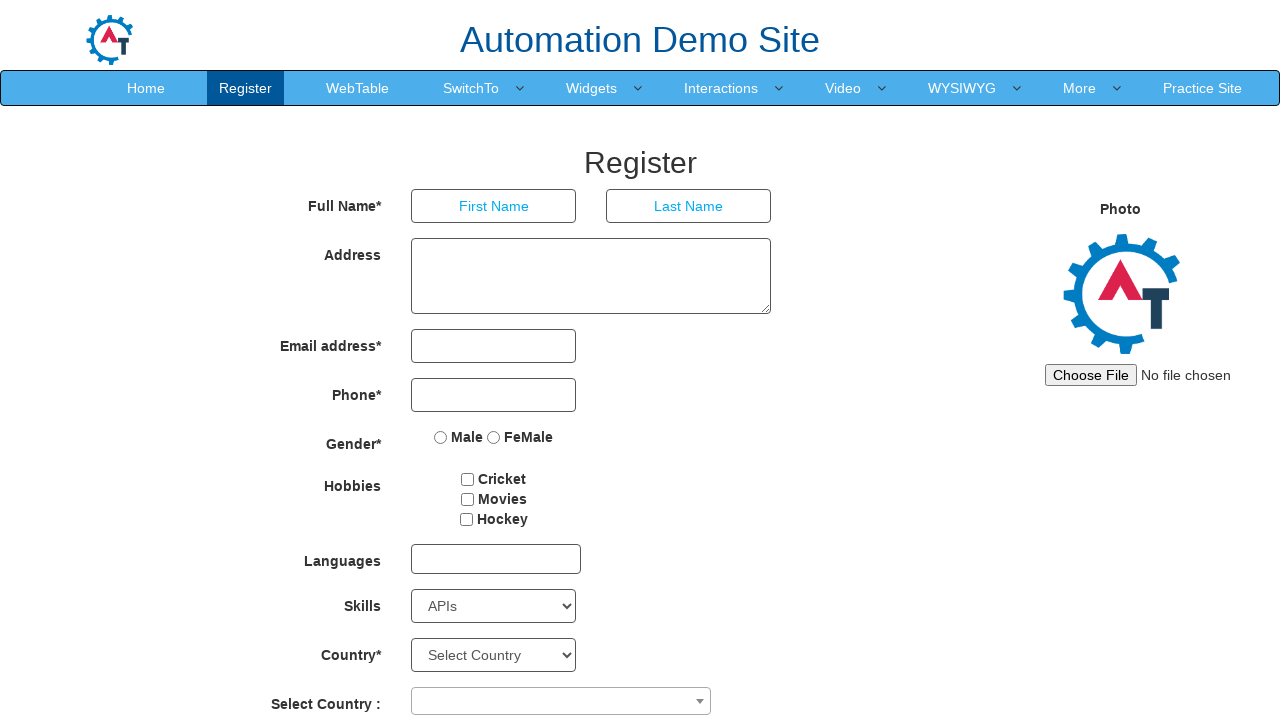

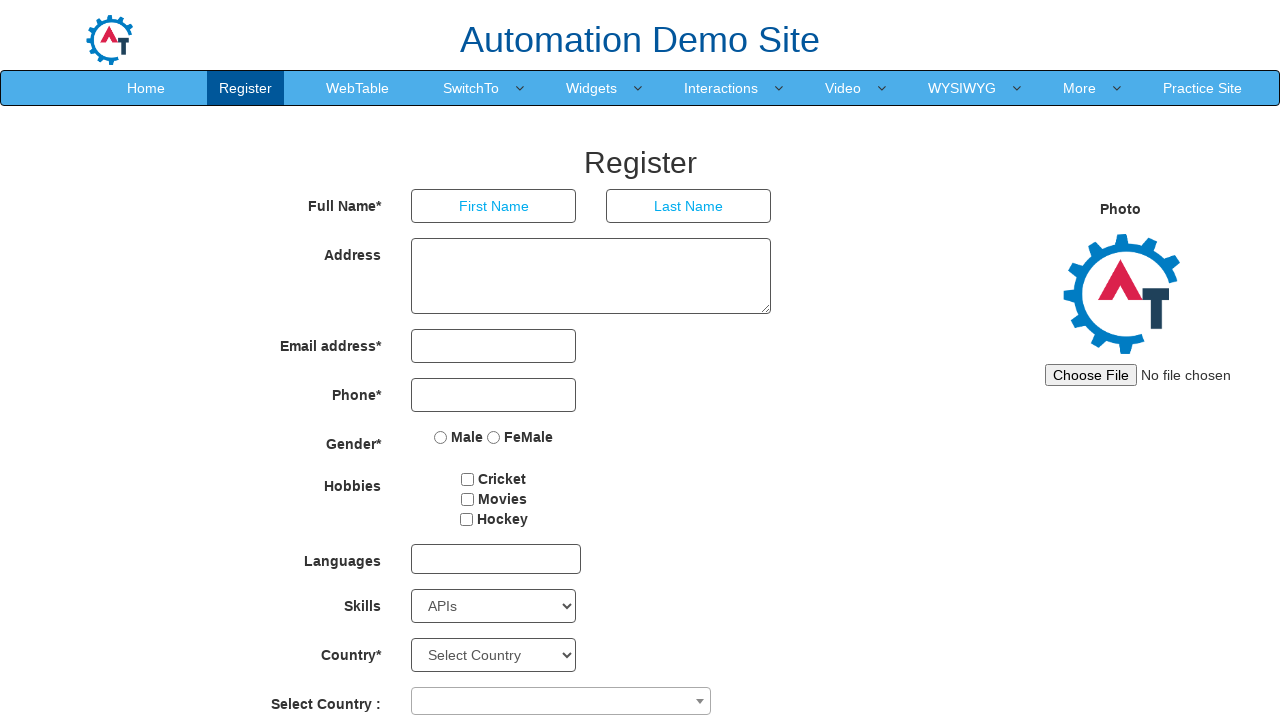